Tests that a specific item (e.g., "ПК") is correctly categorized under its expected category (e.g., "Компьютеры") by iterating through the main menu categories and subcategories on the ek.ua website.

Starting URL: https://ek.ua/

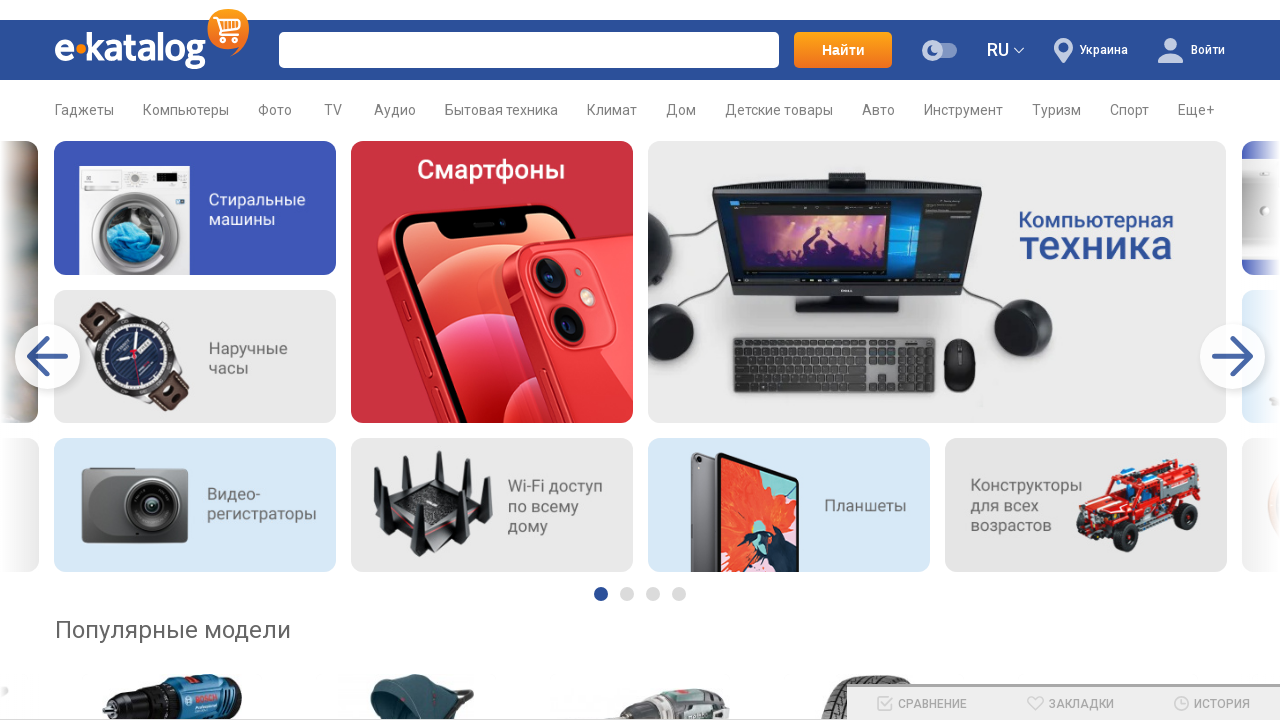

Main menu loaded
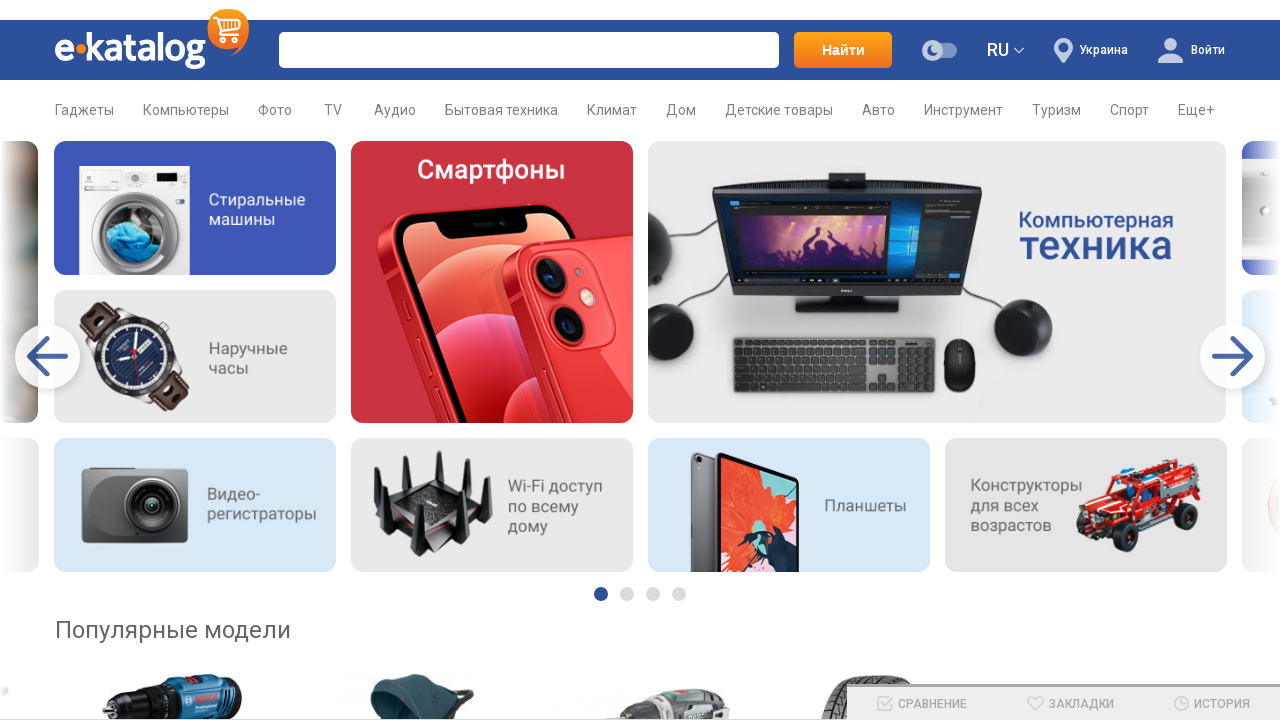

Retrieved all main menu categories
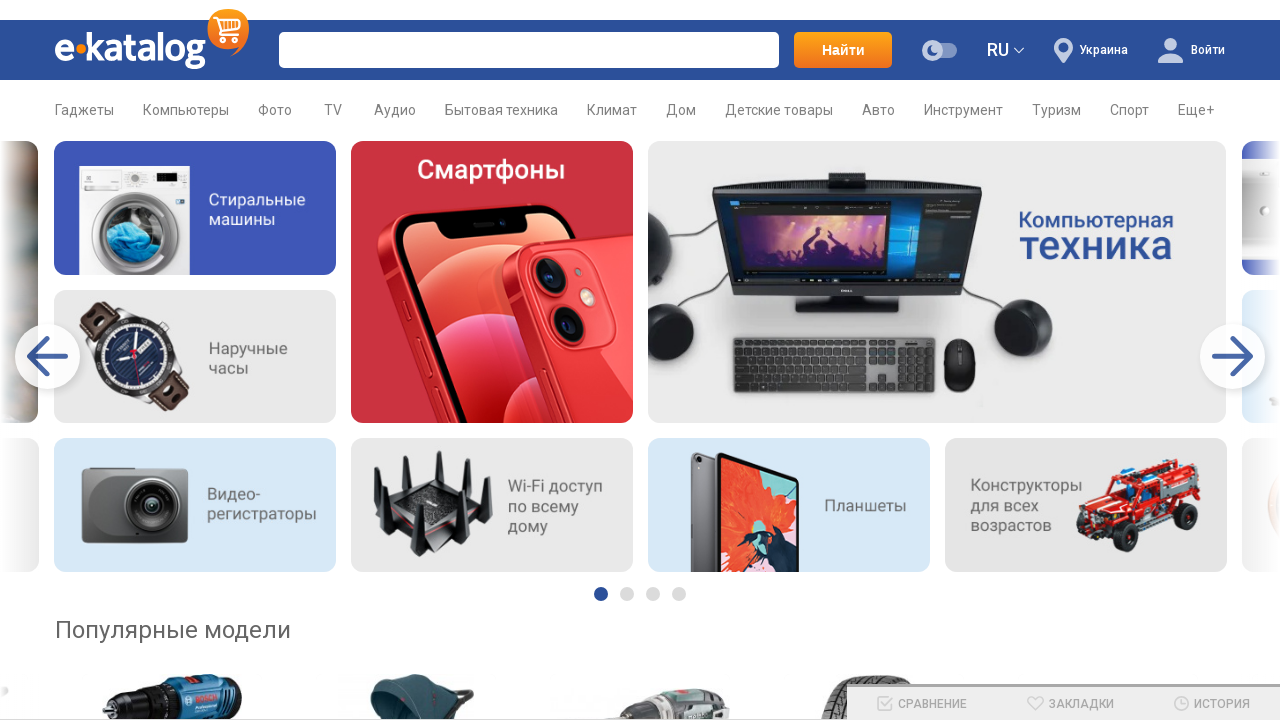

Processing category: ГаджетыМобильныеЧехлыНаушникиУмные часы и браслетыPowerbankЗарядки для гаджетовПортативные колонкиAction камерыКвадрокоптерыВсе разделы
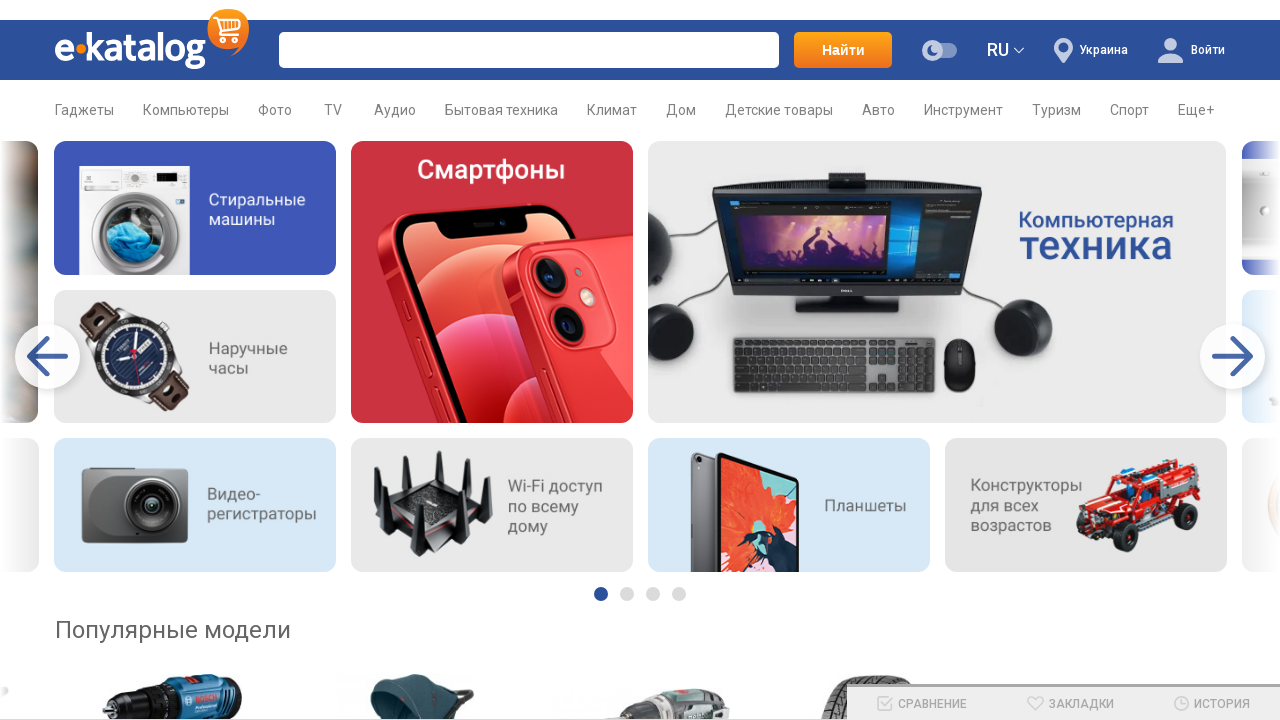

Found submenu with 10 items in category 'ГаджетыМобильныеЧехлыНаушникиУмные часы и браслетыPowerbankЗарядки для гаджетовПортативные колонкиAction камерыКвадрокоптерыВсе разделы'
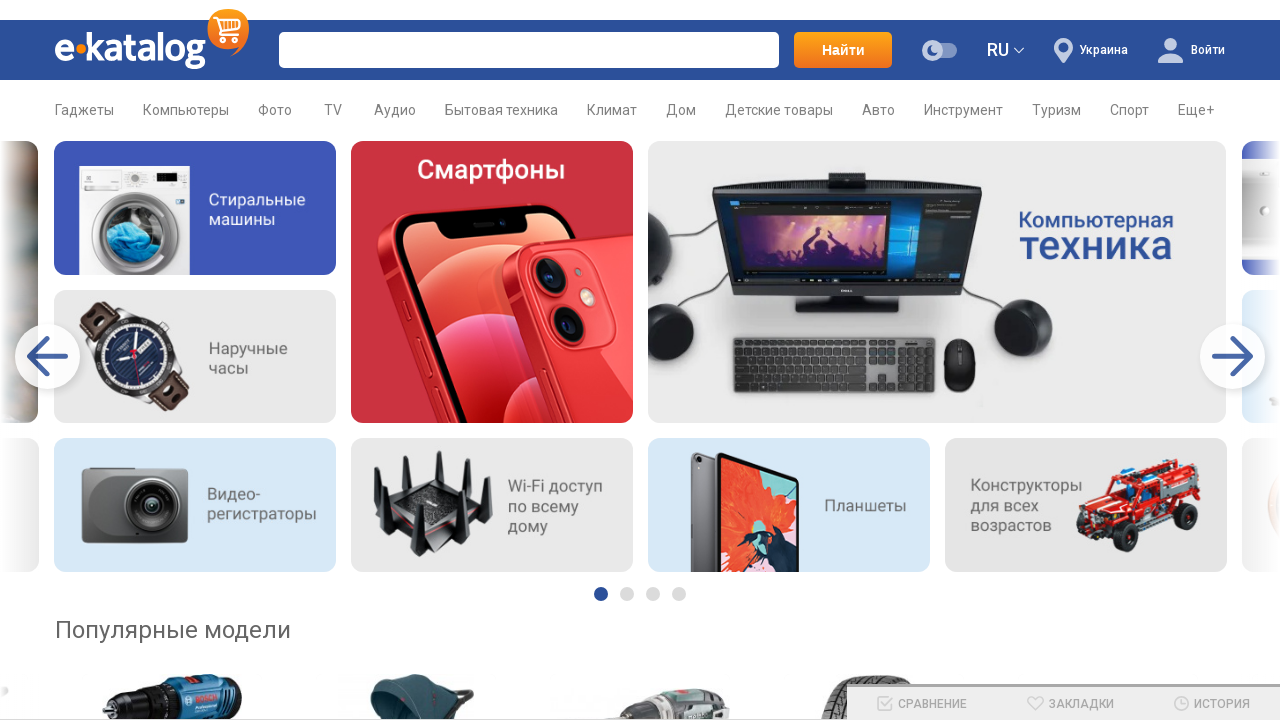

Processing category: КомпьютерыНоутбукиПланшетыПриставкиМониторыПККомплектующиеПечатьWi-FiКлавиатуры и мышкиВсе разделы
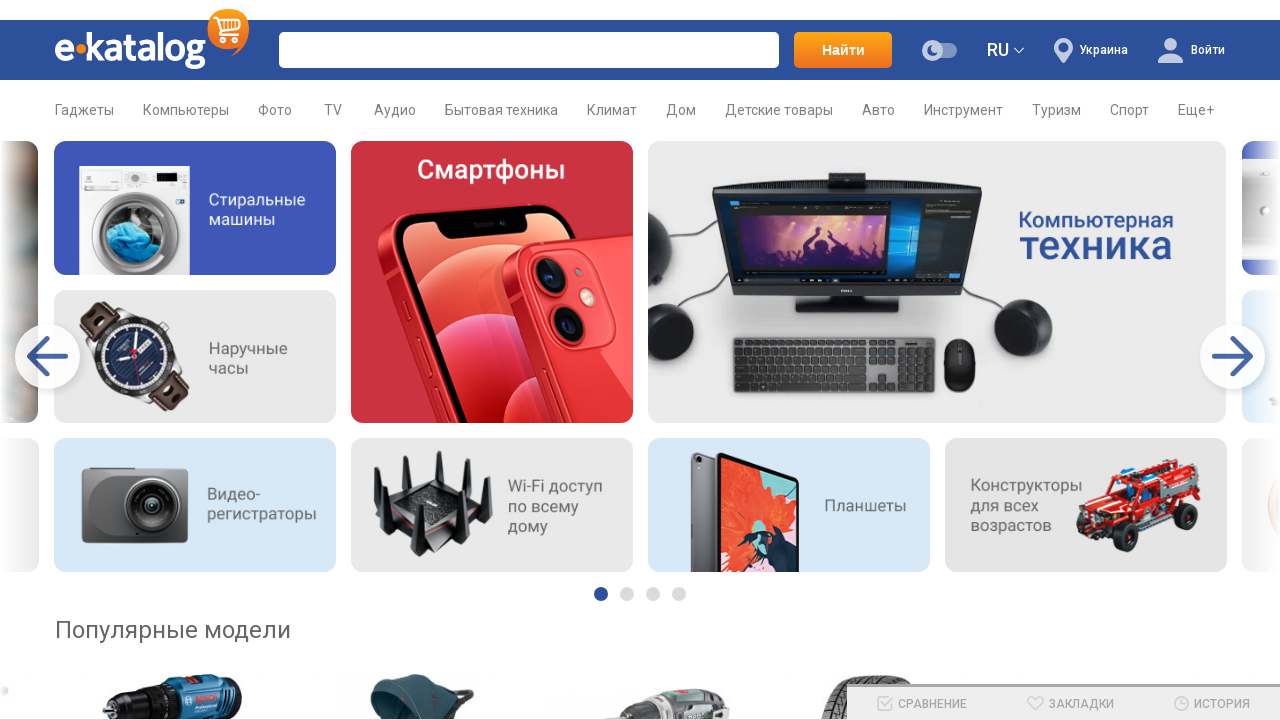

Found submenu with 10 items in category 'КомпьютерыНоутбукиПланшетыПриставкиМониторыПККомплектующиеПечатьWi-FiКлавиатуры и мышкиВсе разделы'
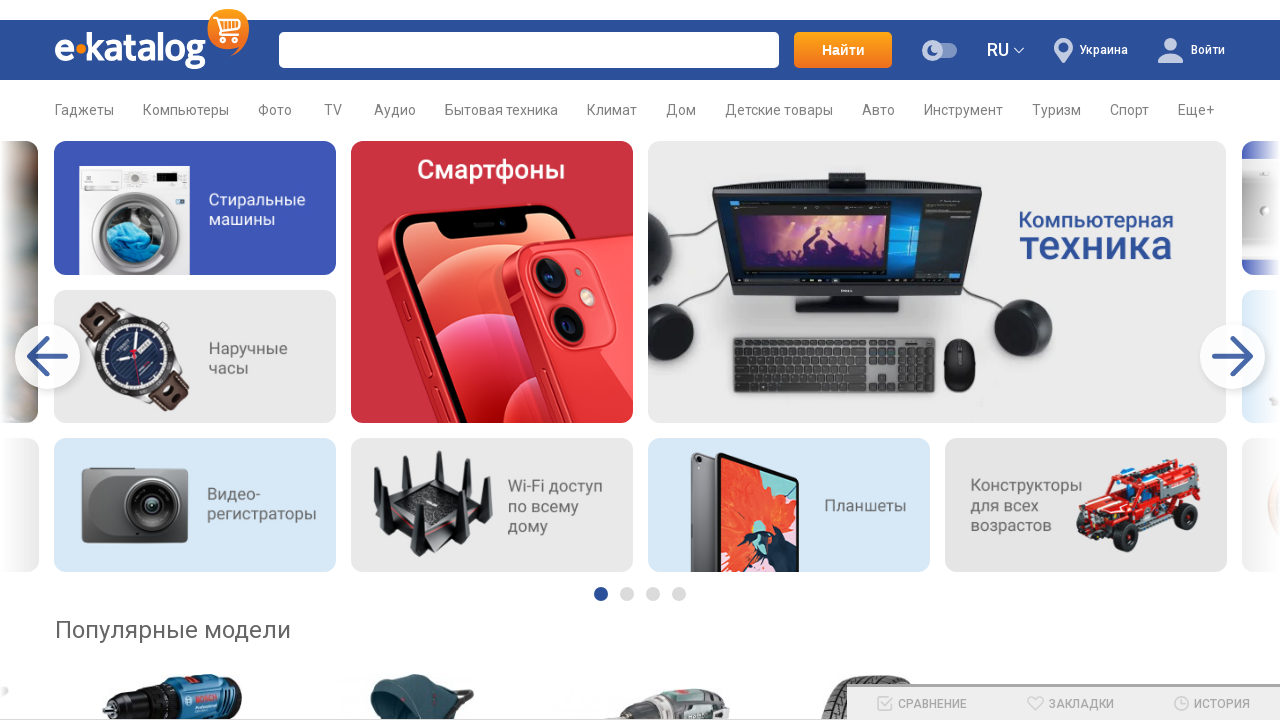

Found item 'ПК' in category 'КомпьютерыНоутбукиПланшетыПриставкиМониторыПККомплектующиеПечатьWi-FiКлавиатуры и мышкиВсе разделы'
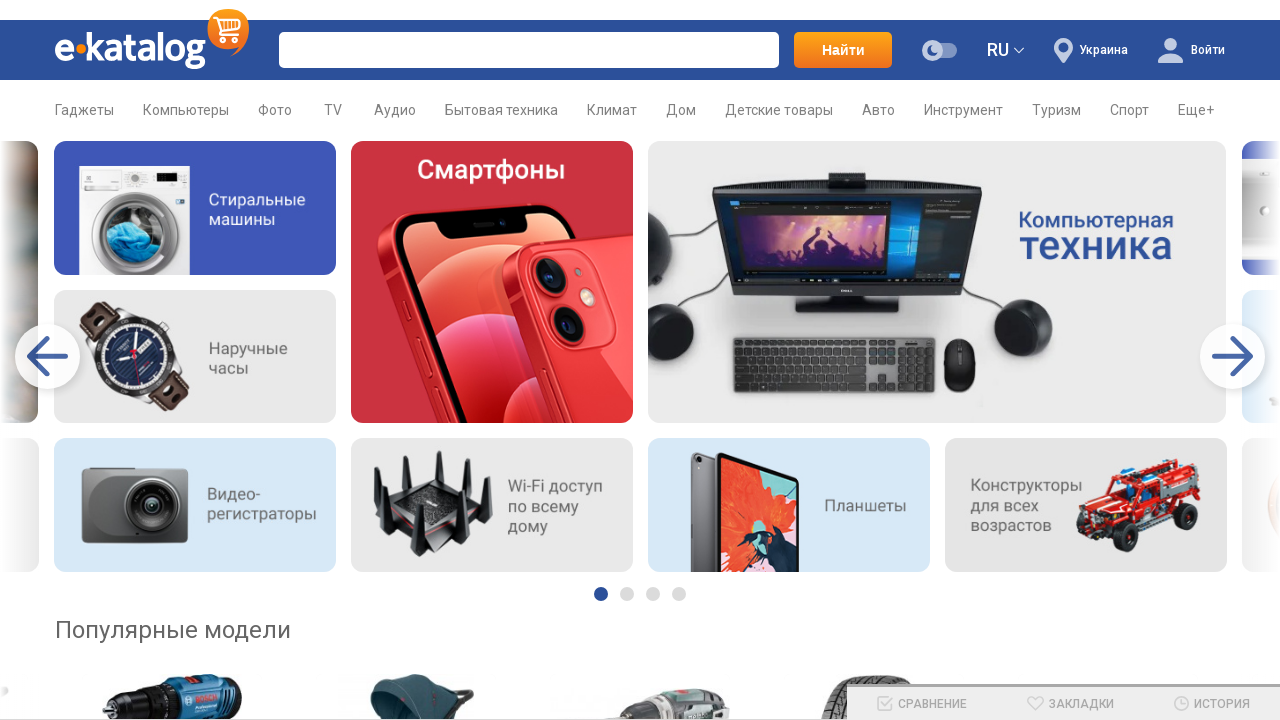

Verified: Item 'ПК' is correctly categorized under 'Компьютеры'
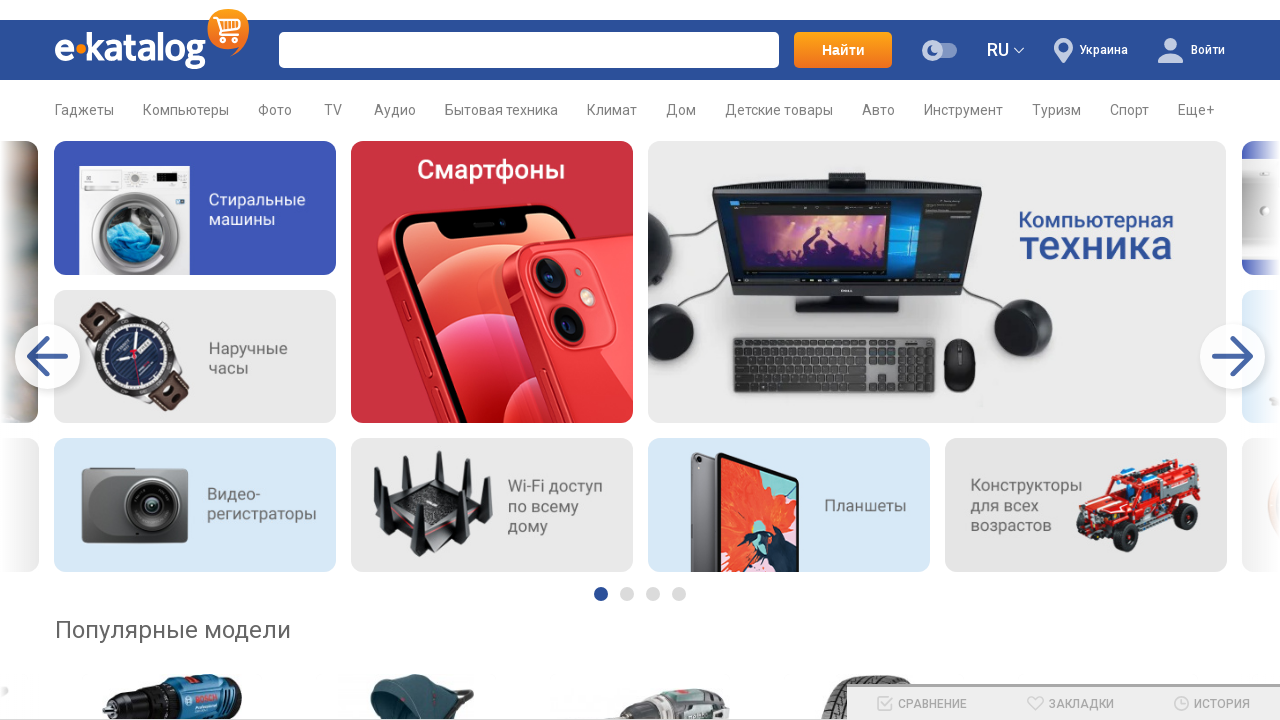

Processing category: ФотоФотоаппаратыОбъективыВспышкиAction камерыКарты памятиШтативыСтедикамыАккумуляторыCтудийный светВсе разделы
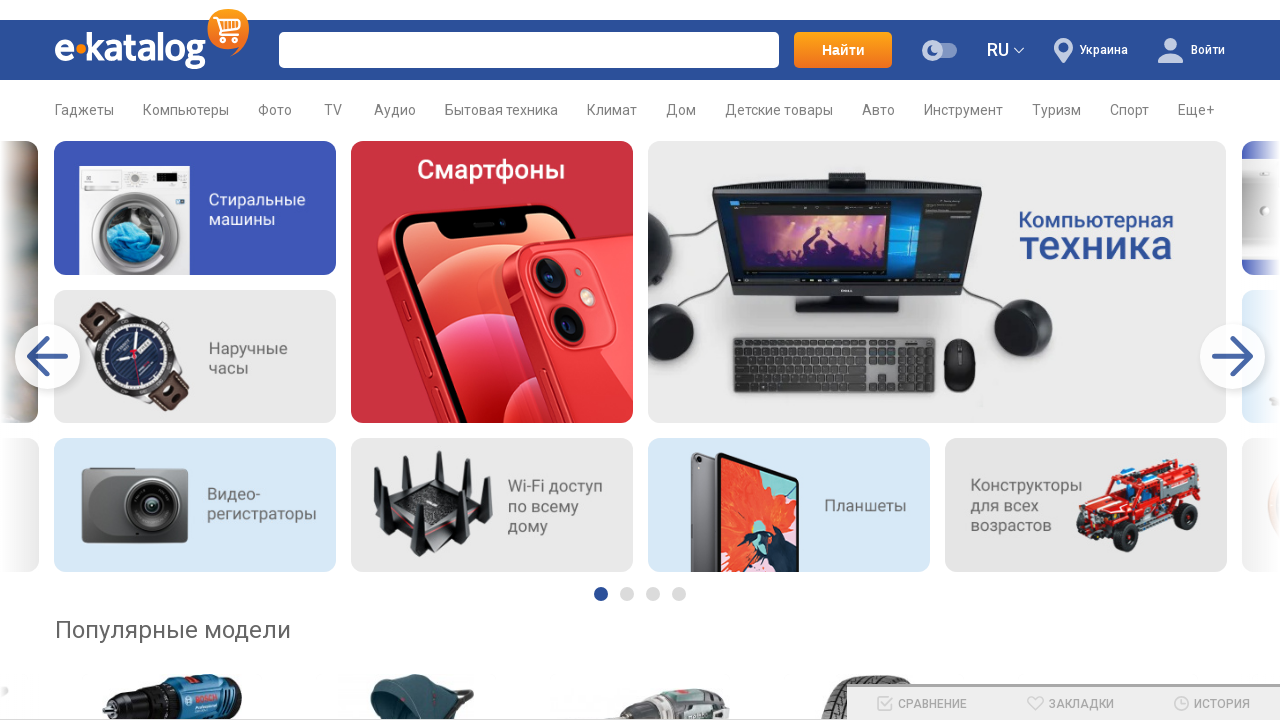

Found submenu with 10 items in category 'ФотоФотоаппаратыОбъективыВспышкиAction камерыКарты памятиШтативыСтедикамыАккумуляторыCтудийный светВсе разделы'
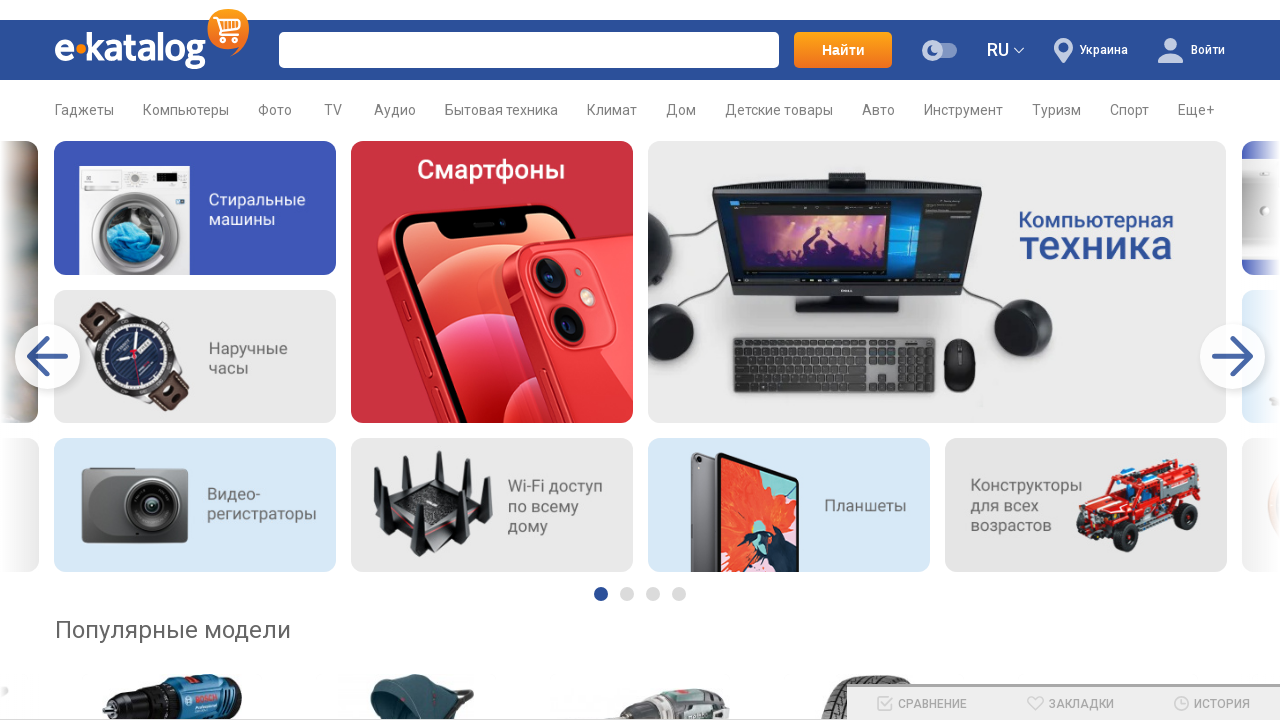

Processing category: TV ТелевизорыМониторыКрепления и тумбыМедиаплеерыПроекторыСаундбарыПриставкиVR очкиКабелиВсе разделы
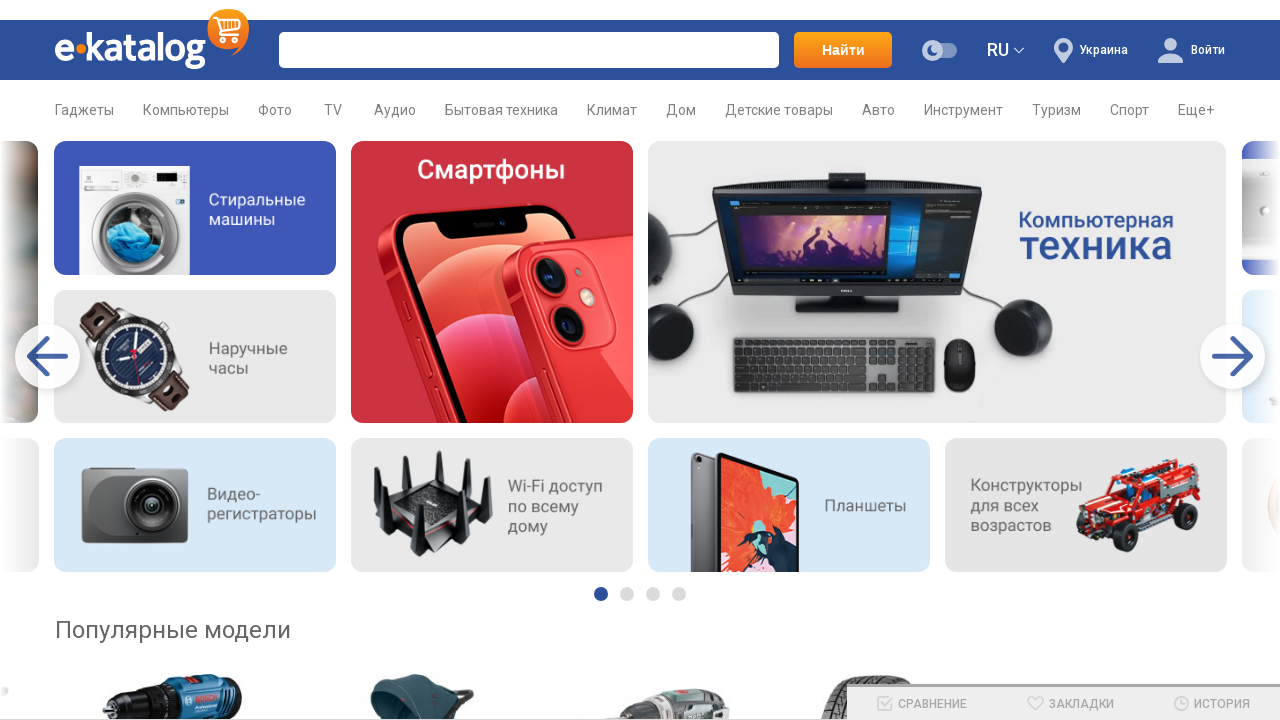

Found submenu with 10 items in category 'TV ТелевизорыМониторыКрепления и тумбыМедиаплеерыПроекторыСаундбарыПриставкиVR очкиКабелиВсе разделы'
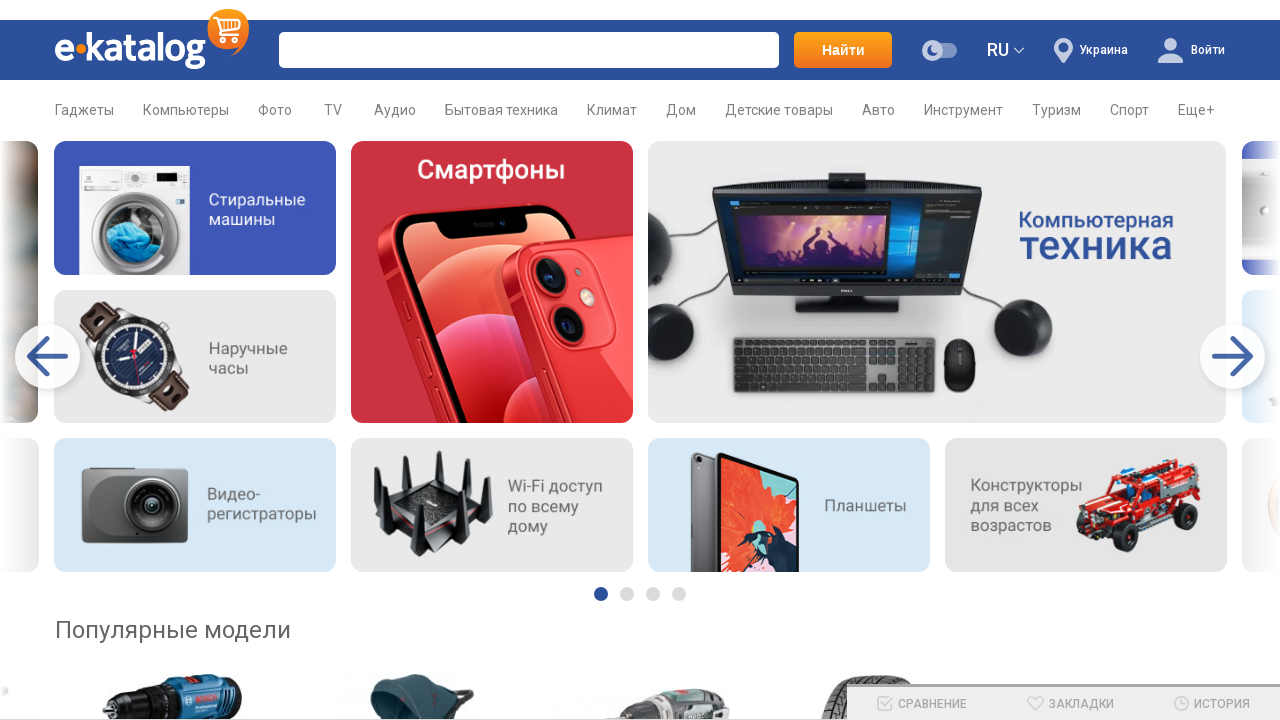

Processing category: АудиоНаушникиГарнитурыПортативные колонкиАудиосистемыКомпьютерные колонкиАкустикаHi-Fi / Hi-EndКабелиМуз инструментыВсе разделы
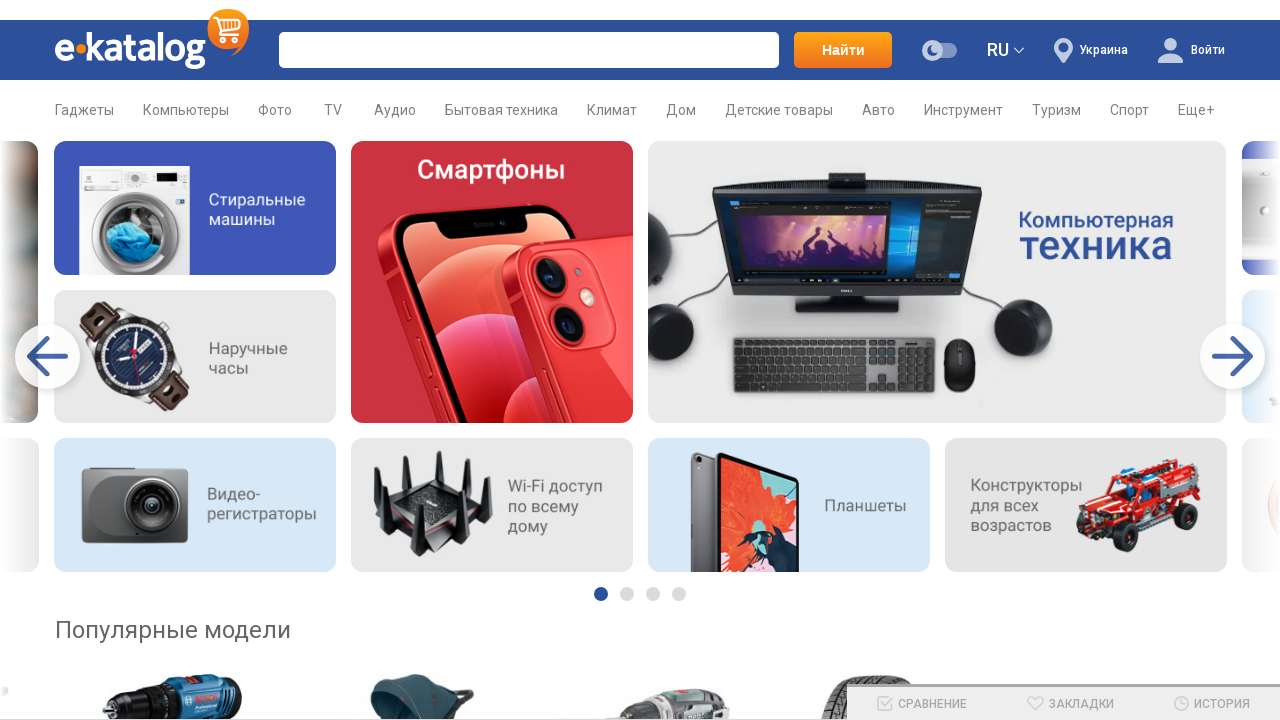

Found submenu with 10 items in category 'АудиоНаушникиГарнитурыПортативные колонкиАудиосистемыКомпьютерные колонкиАкустикаHi-Fi / Hi-EndКабелиМуз инструментыВсе разделы'
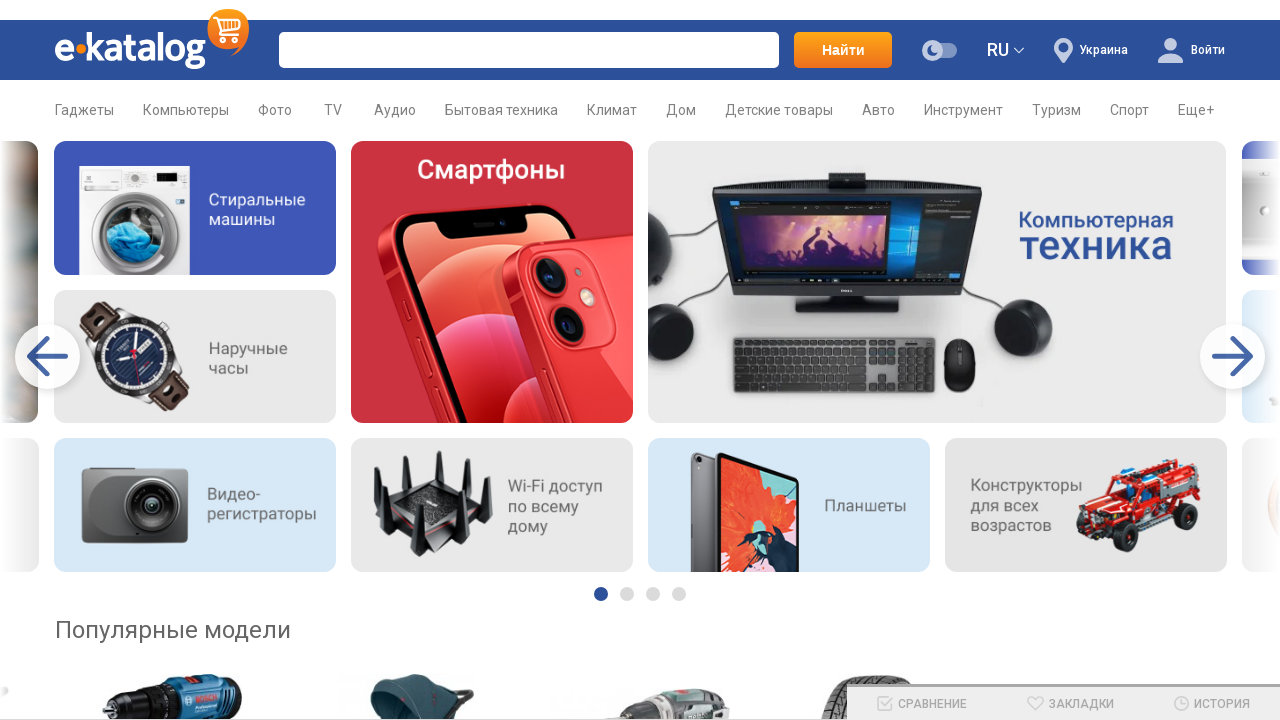

Processing category: Бытовая техникаВстраиваемая техникаМелкая бытоваяСтиральные машиныХолодильникиПлитыДуховкиПылесосыГигиенаАвтономное питаниеВсе разделы
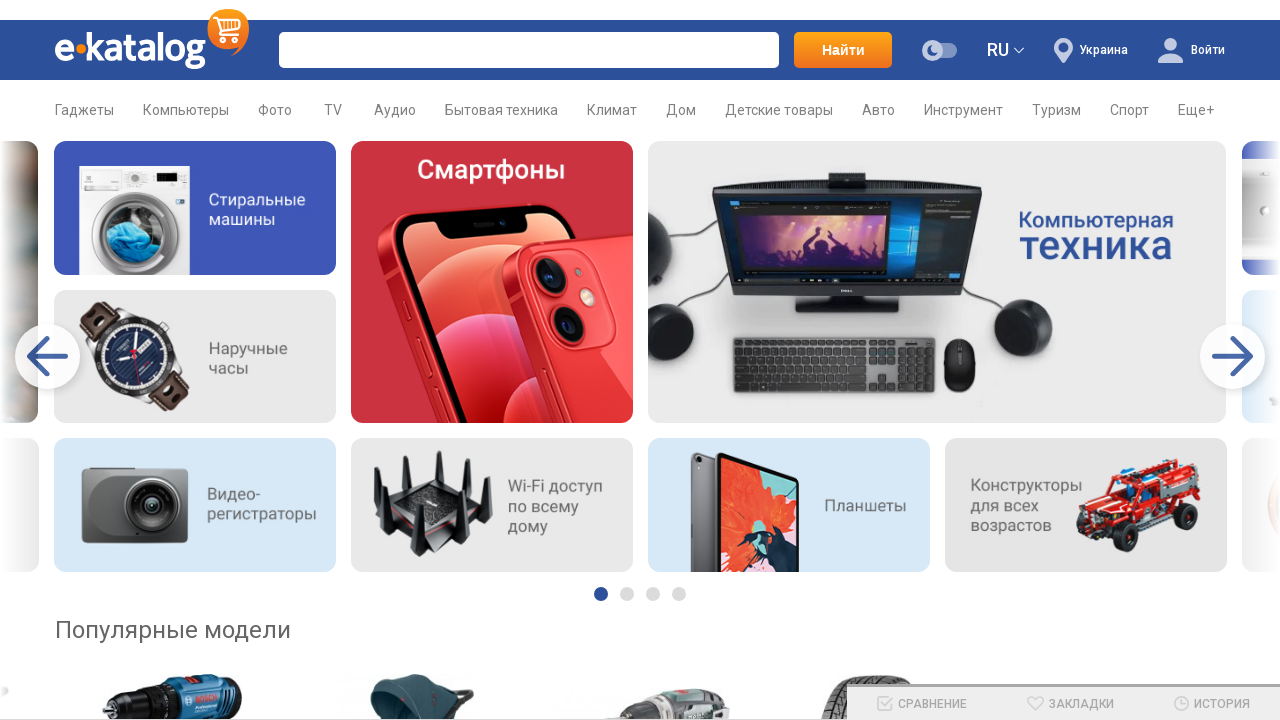

Found submenu with 10 items in category 'Бытовая техникаВстраиваемая техникаМелкая бытоваяСтиральные машиныХолодильникиПлитыДуховкиПылесосыГигиенаАвтономное питаниеВсе разделы'
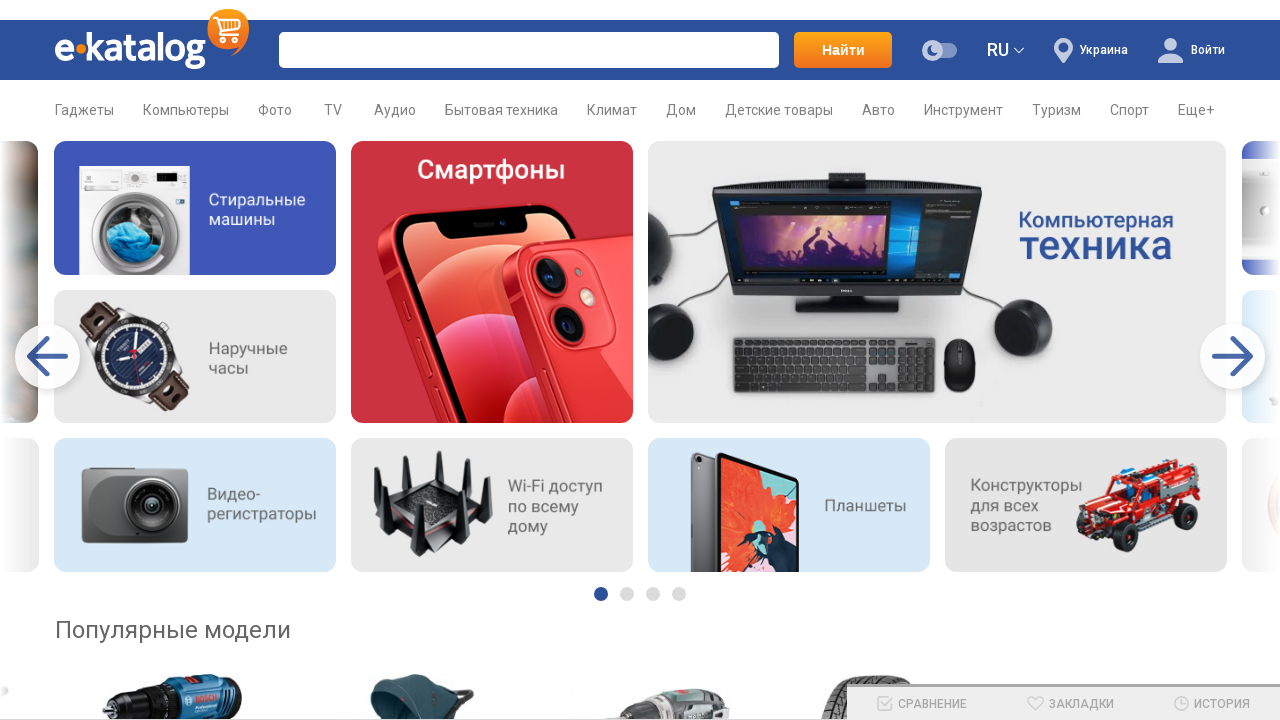

Processing category: КлиматКондиционерыВодонагревателиОбогревателиКотлыТепловые насосыРадиаторыУвлажнителиНасосы и водоснабжениеКаминыВсе разделы
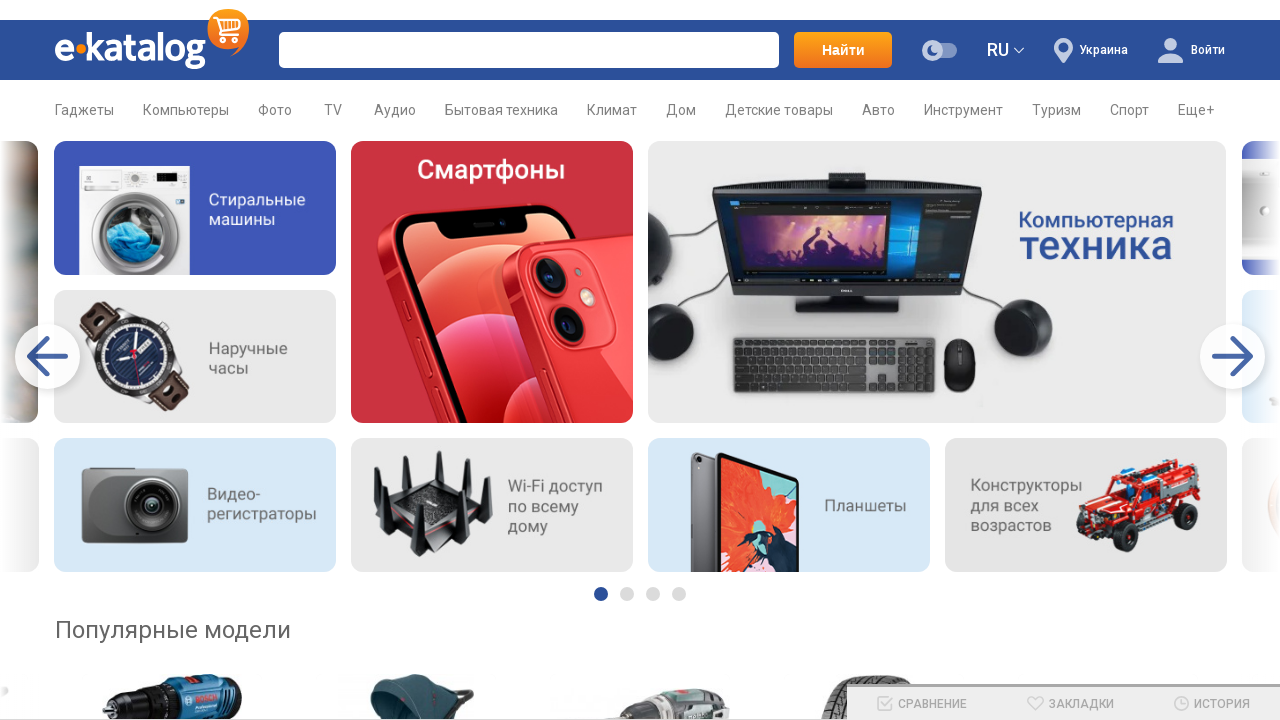

Found submenu with 10 items in category 'КлиматКондиционерыВодонагревателиОбогревателиКотлыТепловые насосыРадиаторыУвлажнителиНасосы и водоснабжениеКаминыВсе разделы'
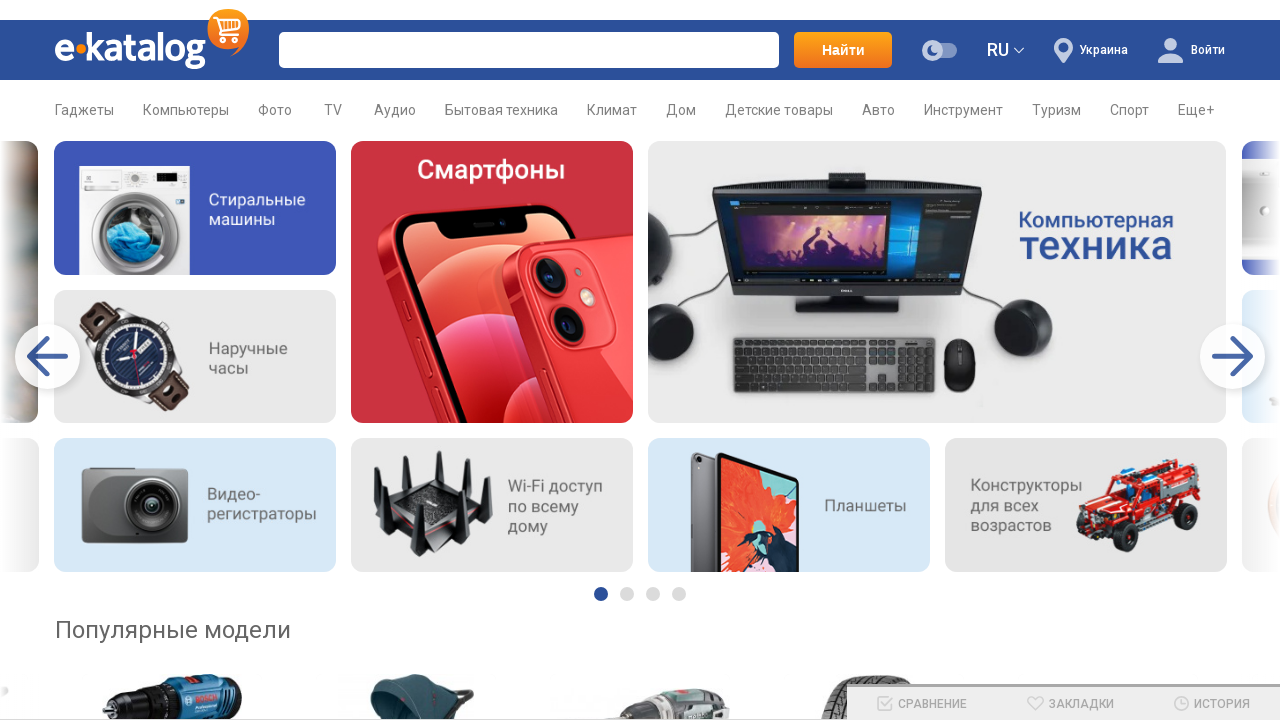

Processing category: ДомСантехникаРемонтПосудаМебельАвтономное питаниеСигнализации и видеокамерыМедицинаКосметические принадлежностиЗоотоварыВсе разделы
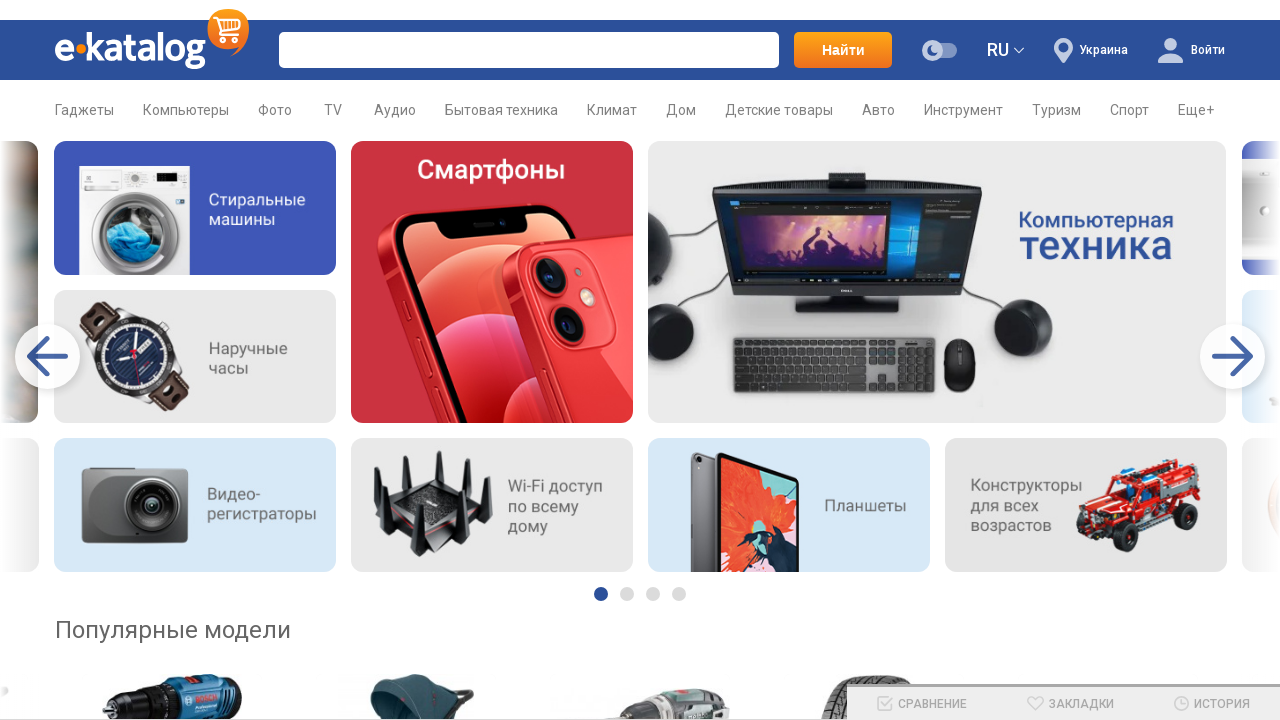

Found submenu with 10 items in category 'ДомСантехникаРемонтПосудаМебельАвтономное питаниеСигнализации и видеокамерыМедицинаКосметические принадлежностиЗоотоварыВсе разделы'
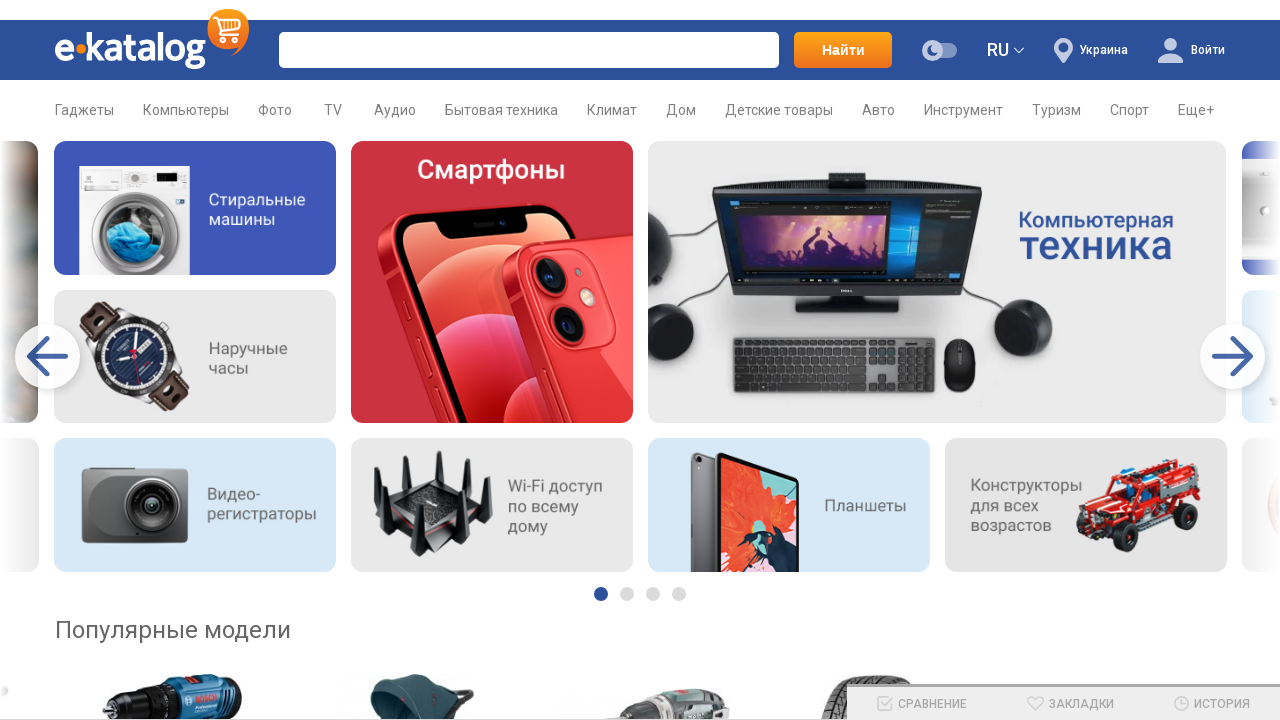

Processing category: Детские товарыКоляскиКроваткиСтульчики для кормленияПодгузникиАвтокреслаШколаВелосипедыИгрушки и развлеченияРУ моделиВсе разделы
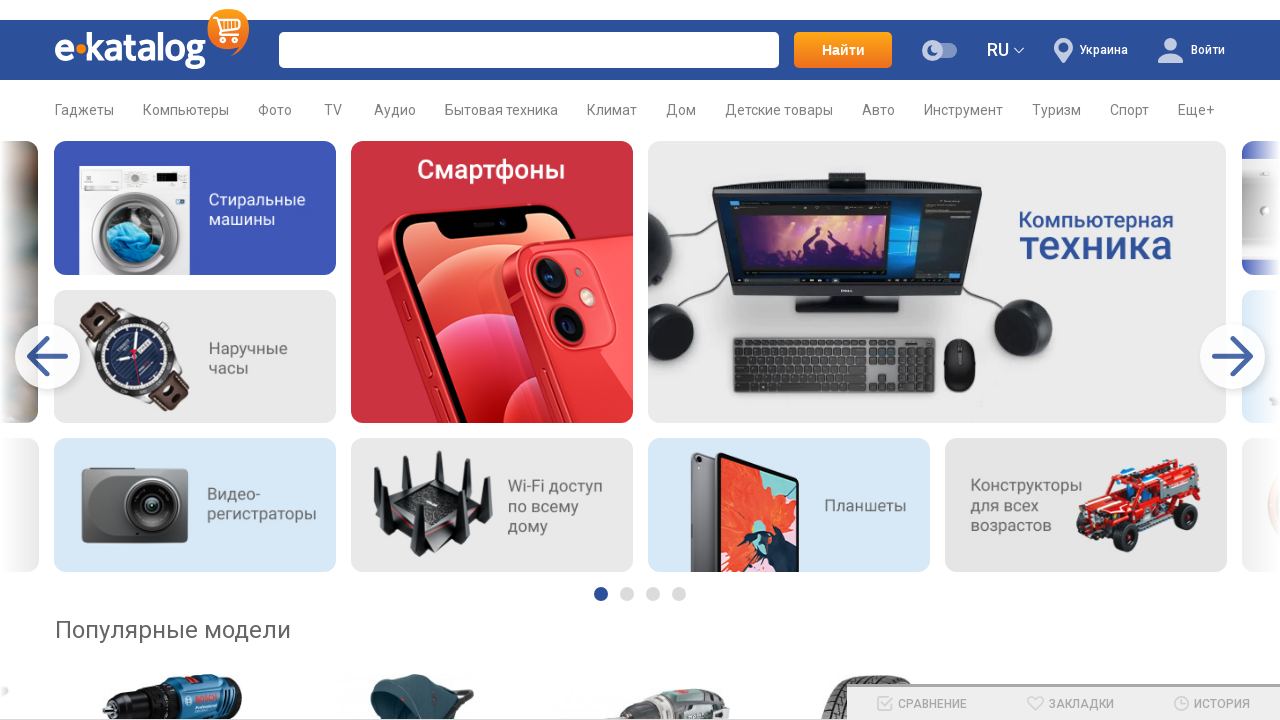

Found submenu with 10 items in category 'Детские товарыКоляскиКроваткиСтульчики для кормленияПодгузникиАвтокреслаШколаВелосипедыИгрушки и развлеченияРУ моделиВсе разделы'
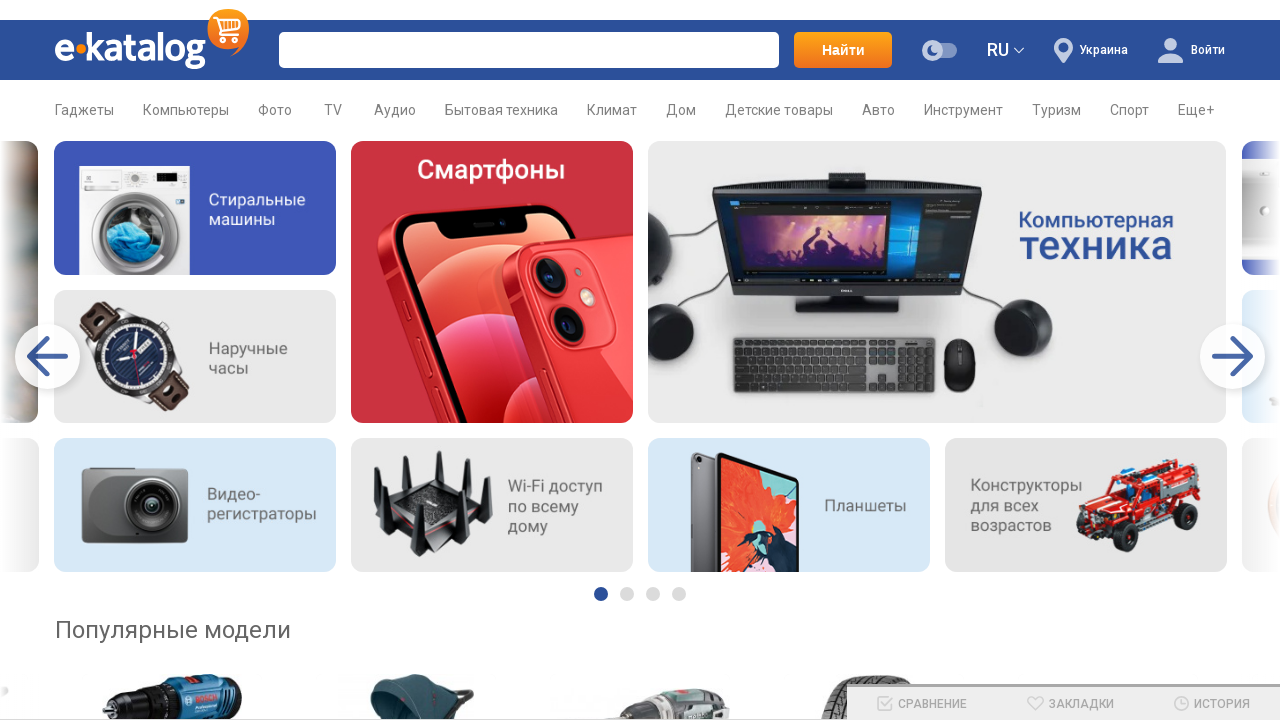

Processing category: АвтоШиныДискиДетские автокреслаРегистраторыЗвук и электроникаАккумуляторыМоторные маслаАвтомойкиМотоВсе разделы
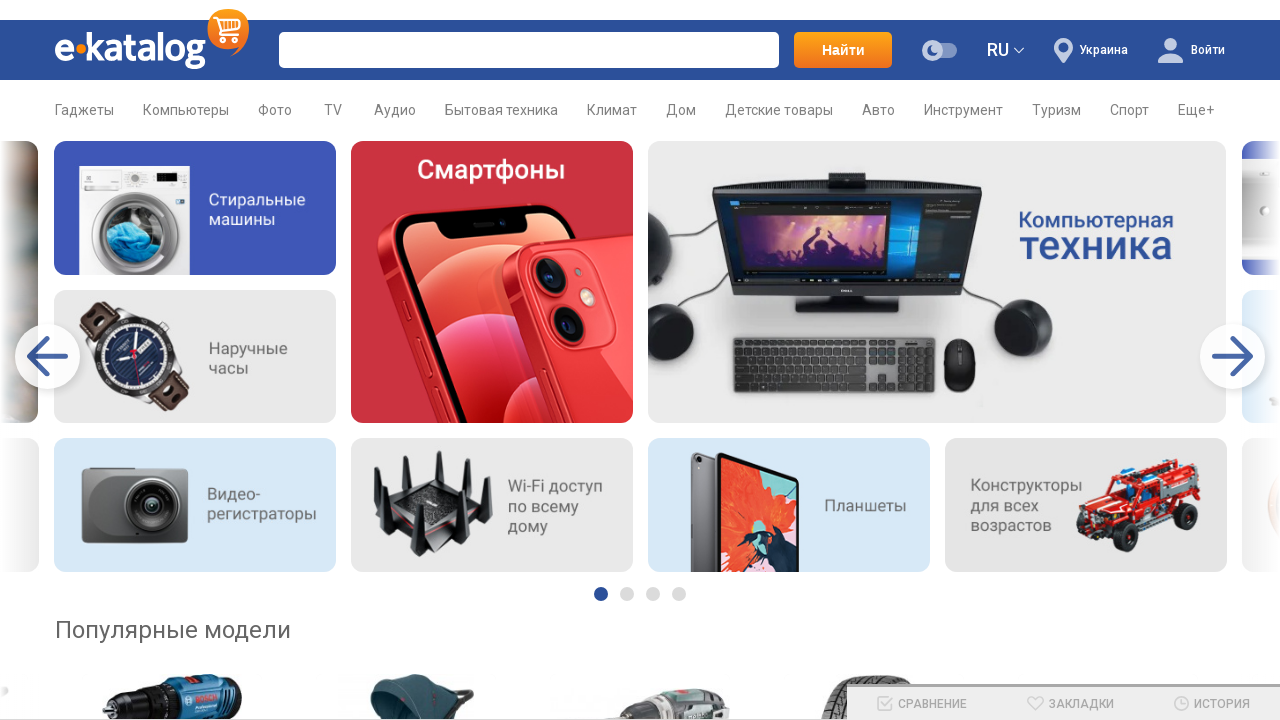

Found submenu with 10 items in category 'АвтоШиныДискиДетские автокреслаРегистраторыЗвук и электроникаАккумуляторыМоторные маслаАвтомойкиМотоВсе разделы'
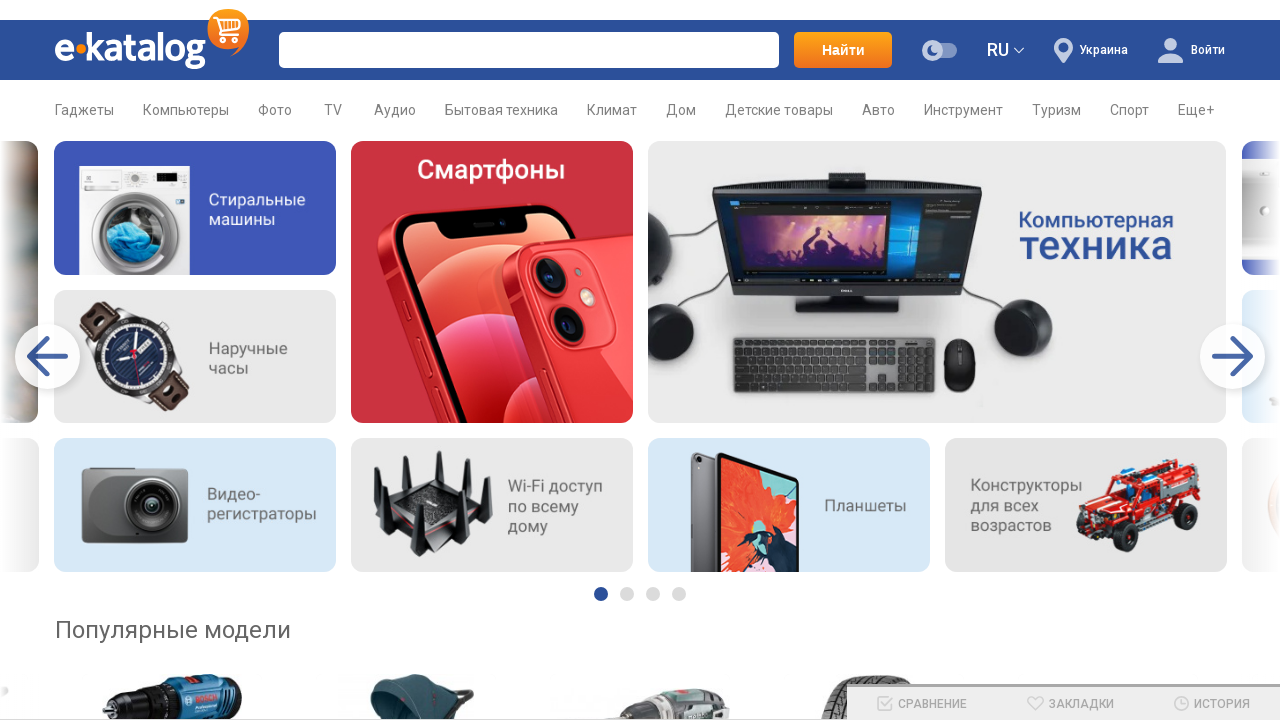

Processing category: ИнструментИнструментНаборы инструментовРучной инструментСадовая техникаСадовый инструментСтроительствоИзмерительные приборыАвтономное питаниеСварочные аппаратыВсе разделы
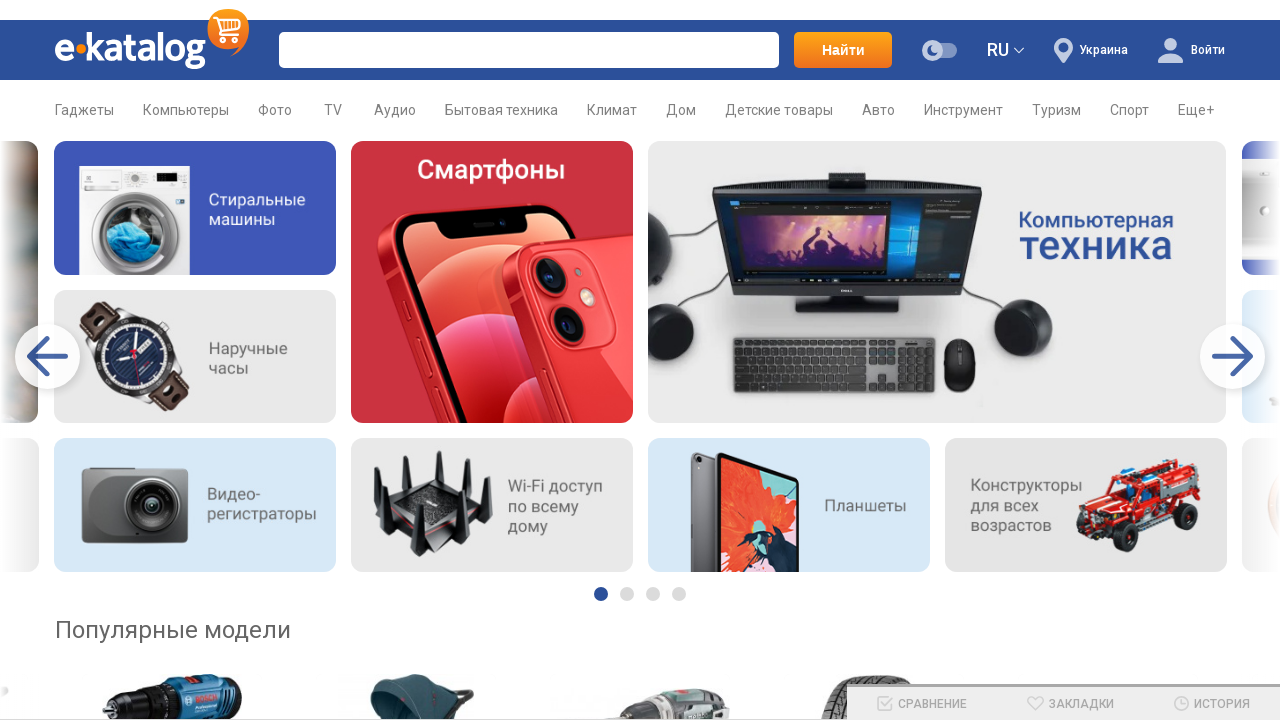

Found submenu with 10 items in category 'ИнструментИнструментНаборы инструментовРучной инструментСадовая техникаСадовый инструментСтроительствоИзмерительные приборыАвтономное питаниеСварочные аппаратыВсе разделы'
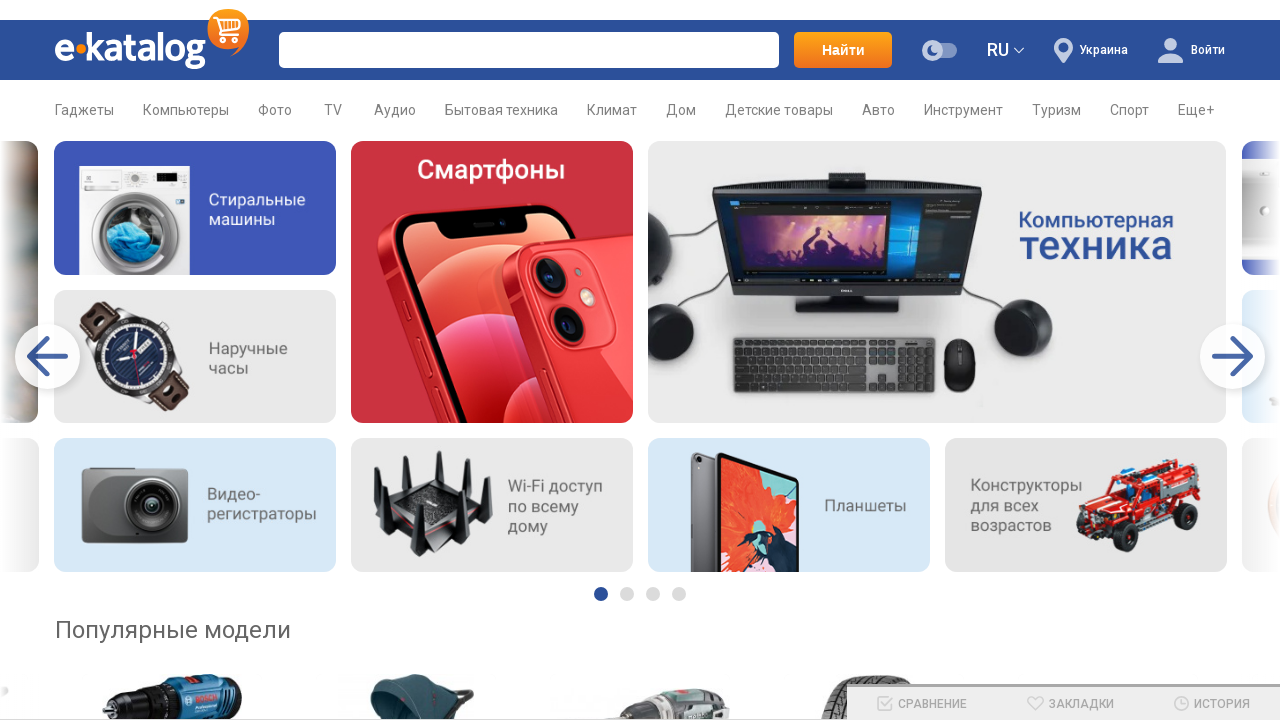

Processing category: ТуризмРюкзакиЧемоданыПалаткиСпальникиФонарикиТермосыГорелкиМангалыРыбалкаВсе разделы
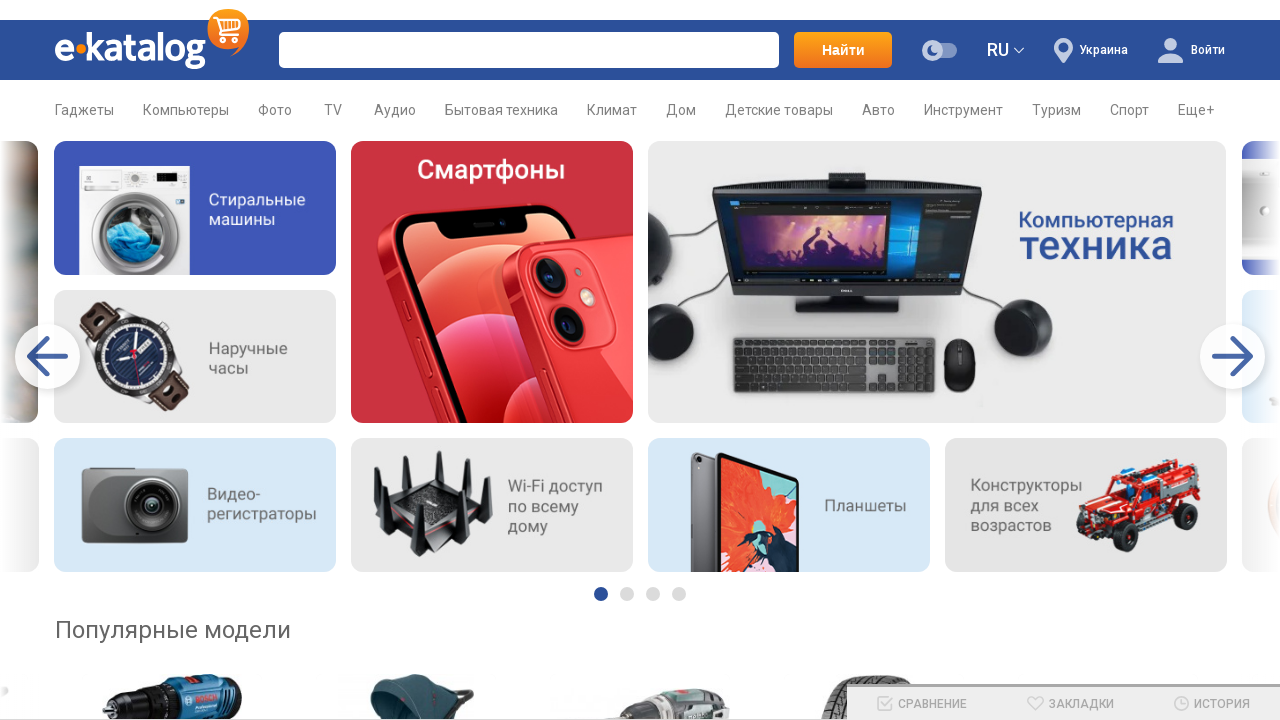

Found submenu with 10 items in category 'ТуризмРюкзакиЧемоданыПалаткиСпальникиФонарикиТермосыГорелкиМангалыРыбалкаВсе разделы'
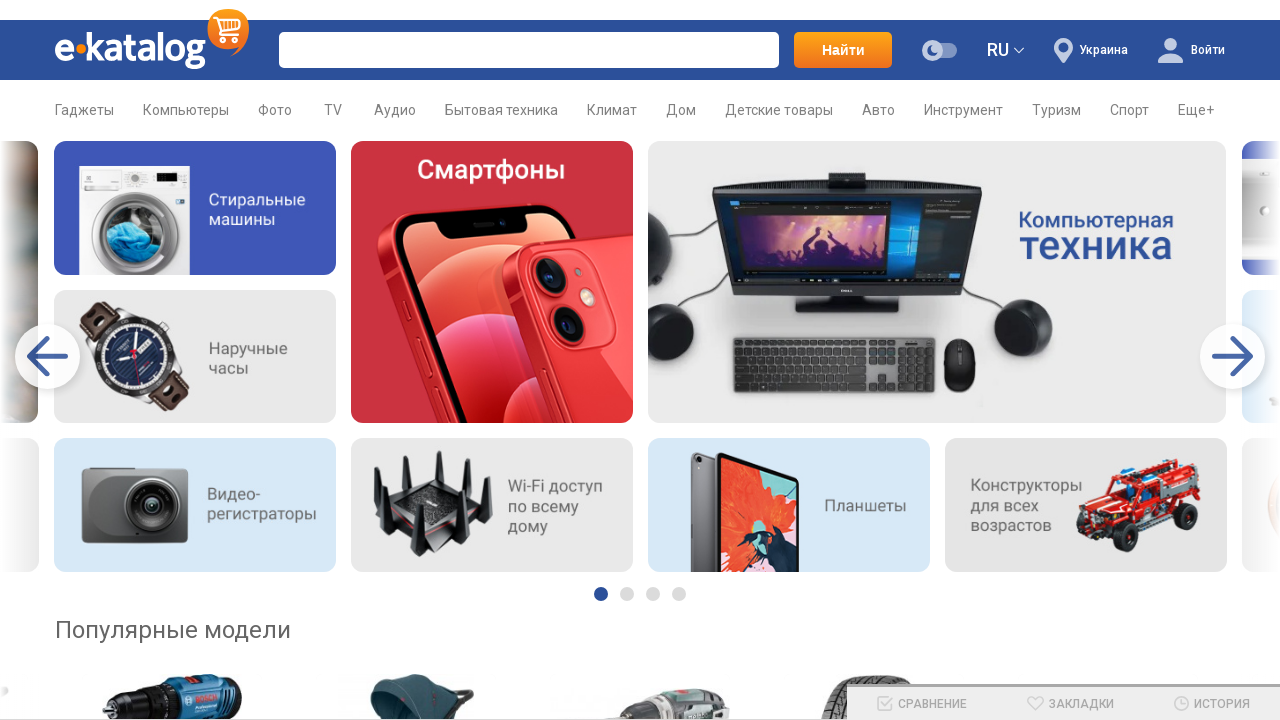

Processing category: СпортВелосипедыАктивный отдыхИгровой спортВодные виды спортаЗимний спортAction камерыТренажерыФитнес и аэробикаСпортивное питаниеВсе разделы
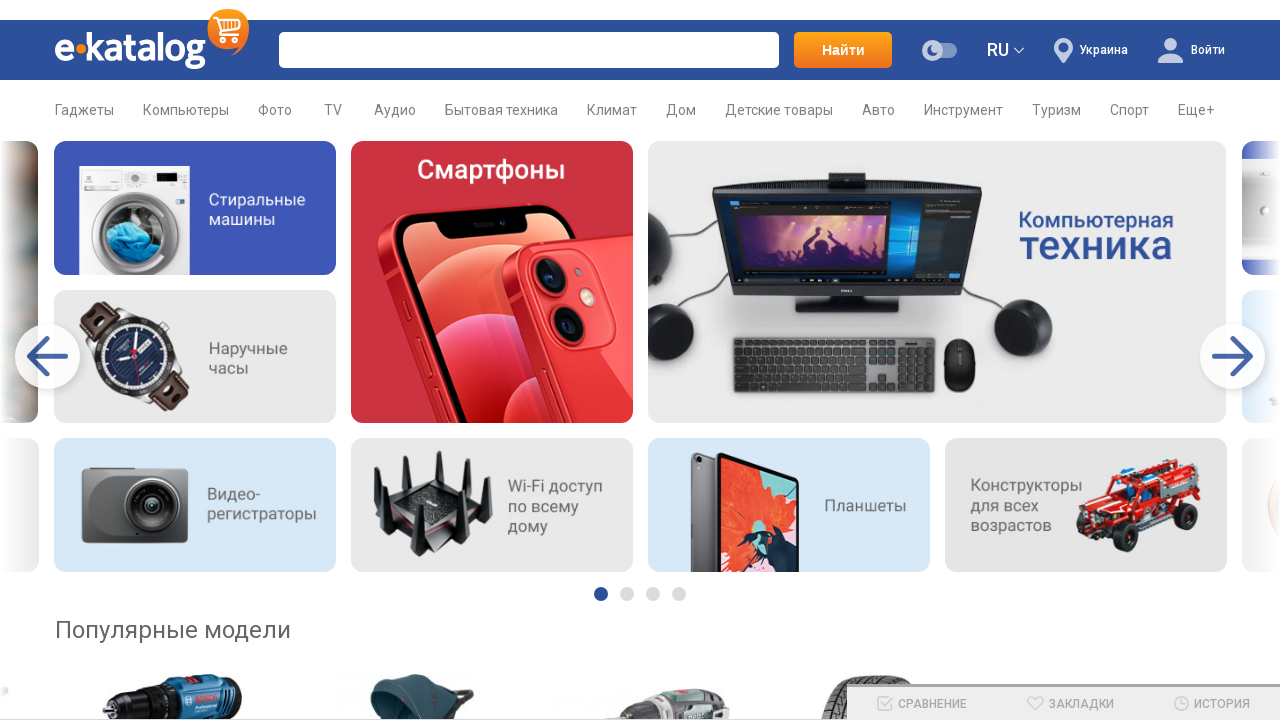

Found submenu with 10 items in category 'СпортВелосипедыАктивный отдыхИгровой спортВодные виды спортаЗимний спортAction камерыТренажерыФитнес и аэробикаСпортивное питаниеВсе разделы'
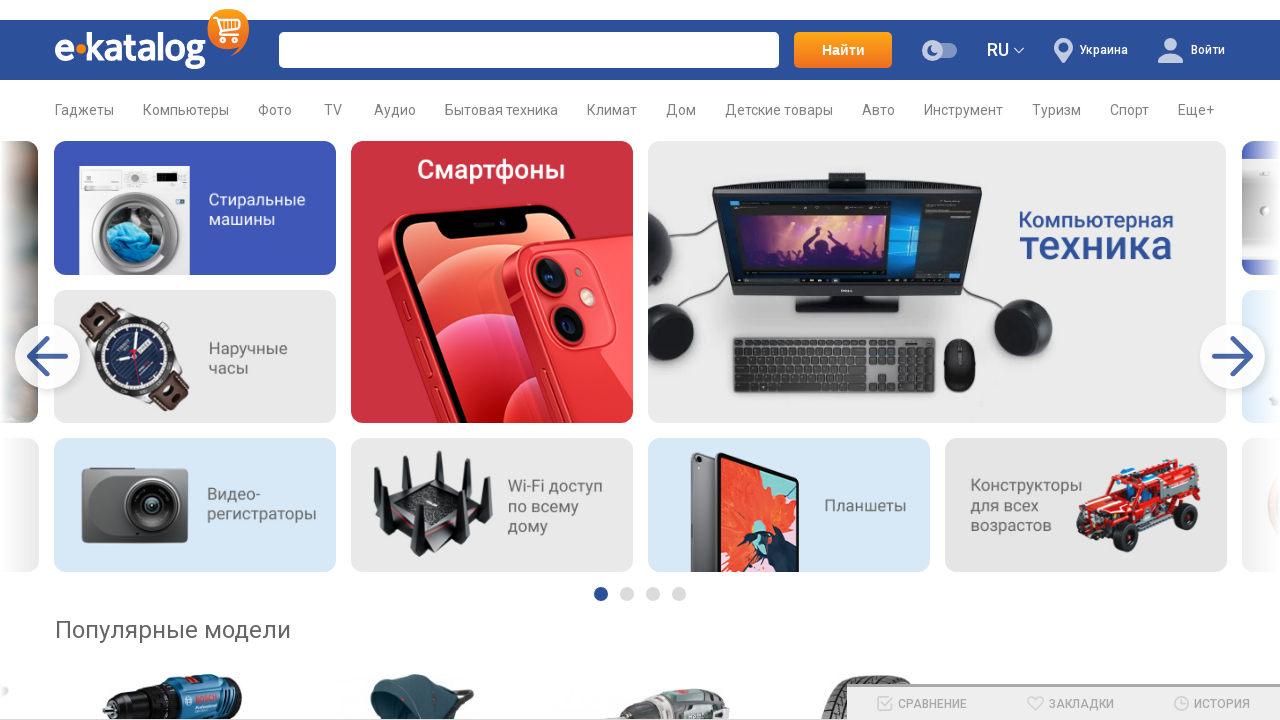

Processing category: Мода и аксессуарыЧасыУмные часы и браслетыЮвелирные украшенияСумочки и галантереяКрасота и гигиенаГигиенаКосметикаЗонтыВсе разделы
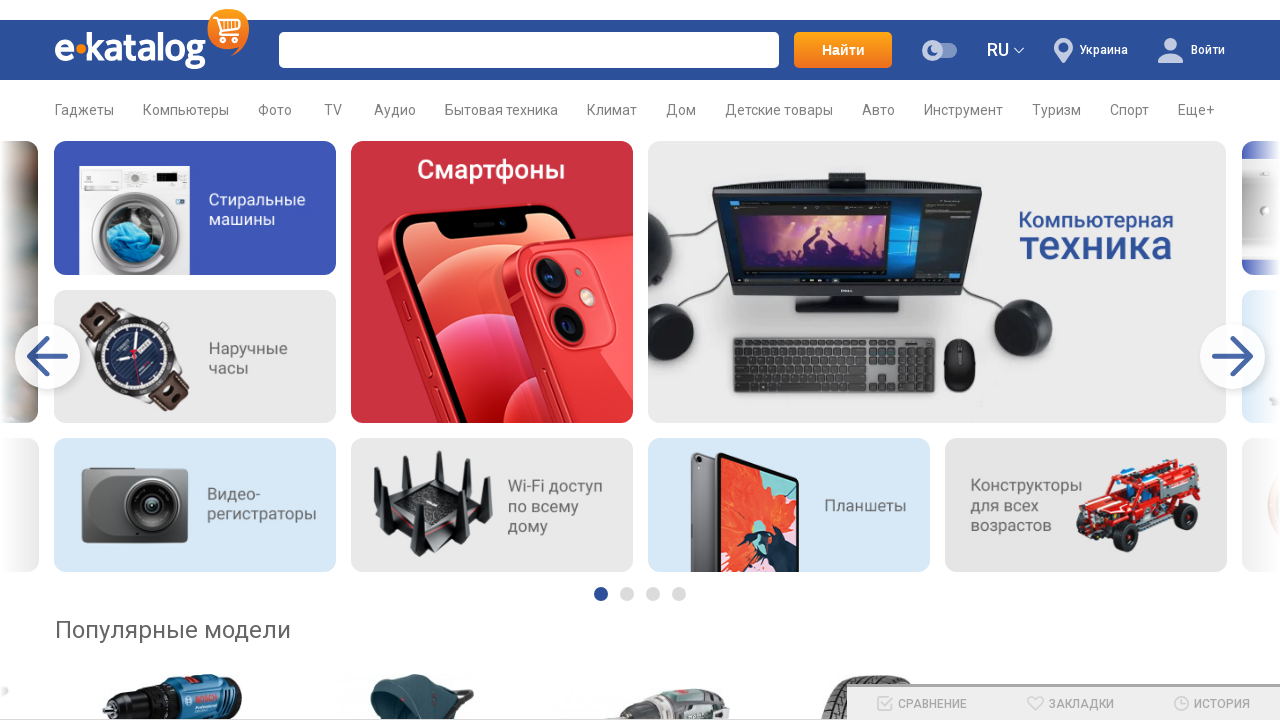

Found submenu with 9 items in category 'Мода и аксессуарыЧасыУмные часы и браслетыЮвелирные украшенияСумочки и галантереяКрасота и гигиенаГигиенаКосметикаЗонтыВсе разделы'
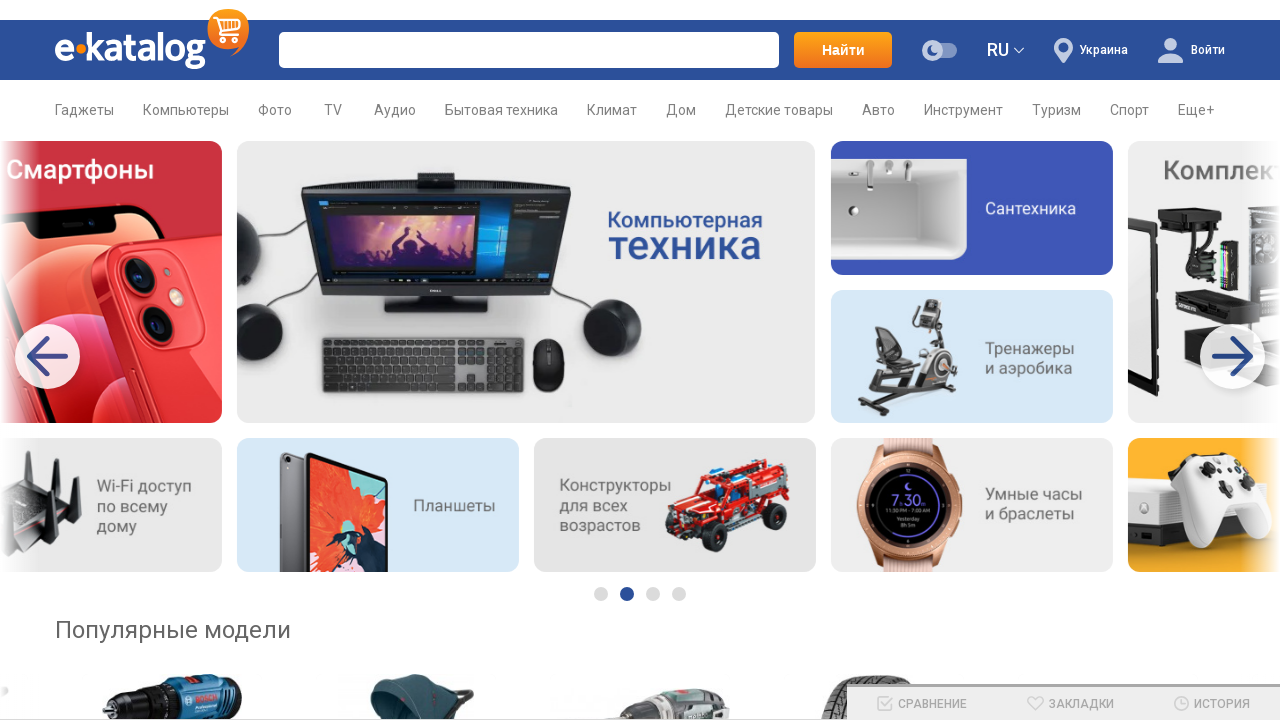

Processing category: Еще+ГаджетыКомпьютерыФото TV АудиоБытовая техникаКлиматДомДетские товарыАвтоИнструментТуризмСпортМода и аксессуары
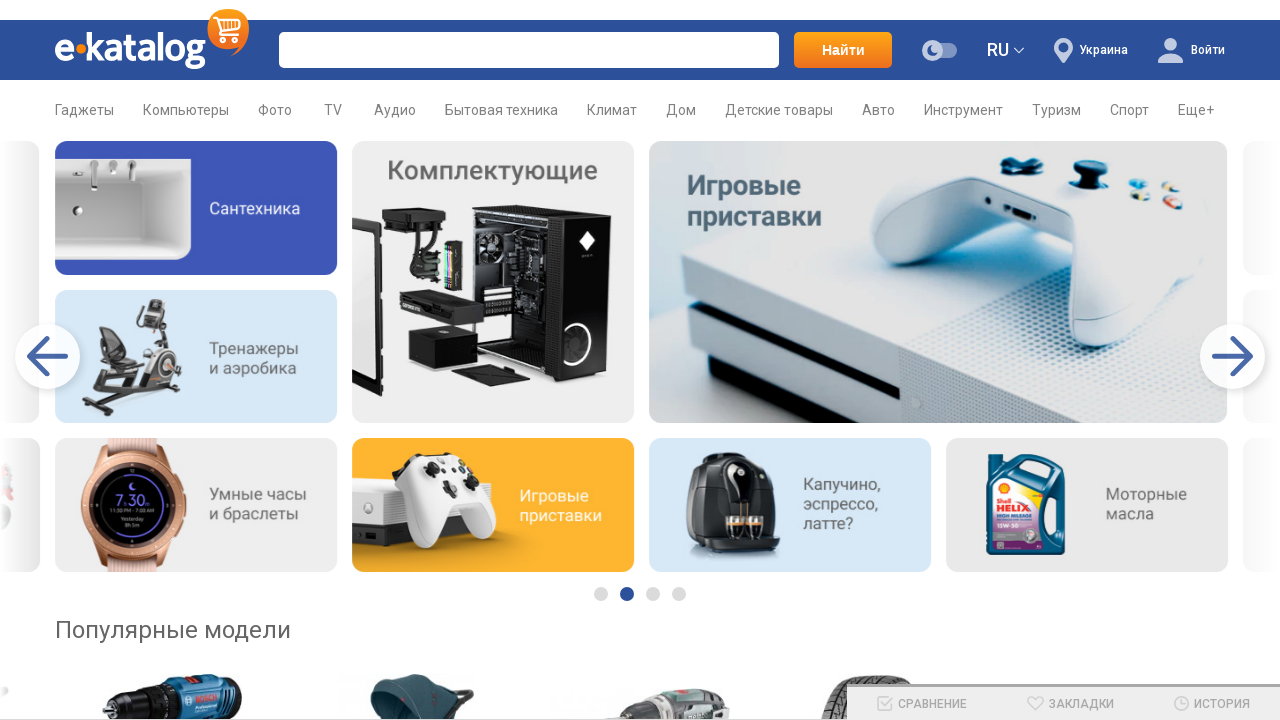

Found submenu with 14 items in category 'Еще+ГаджетыКомпьютерыФото TV АудиоБытовая техникаКлиматДомДетские товарыАвтоИнструментТуризмСпортМода и аксессуары'
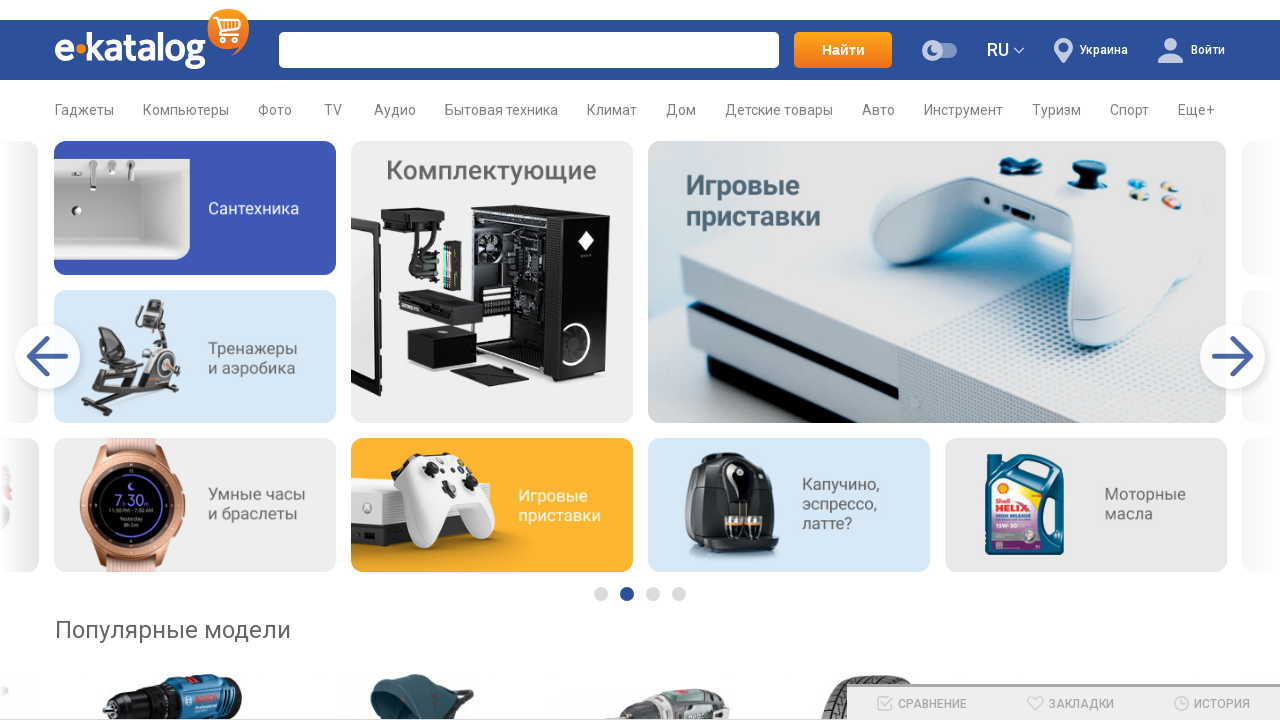

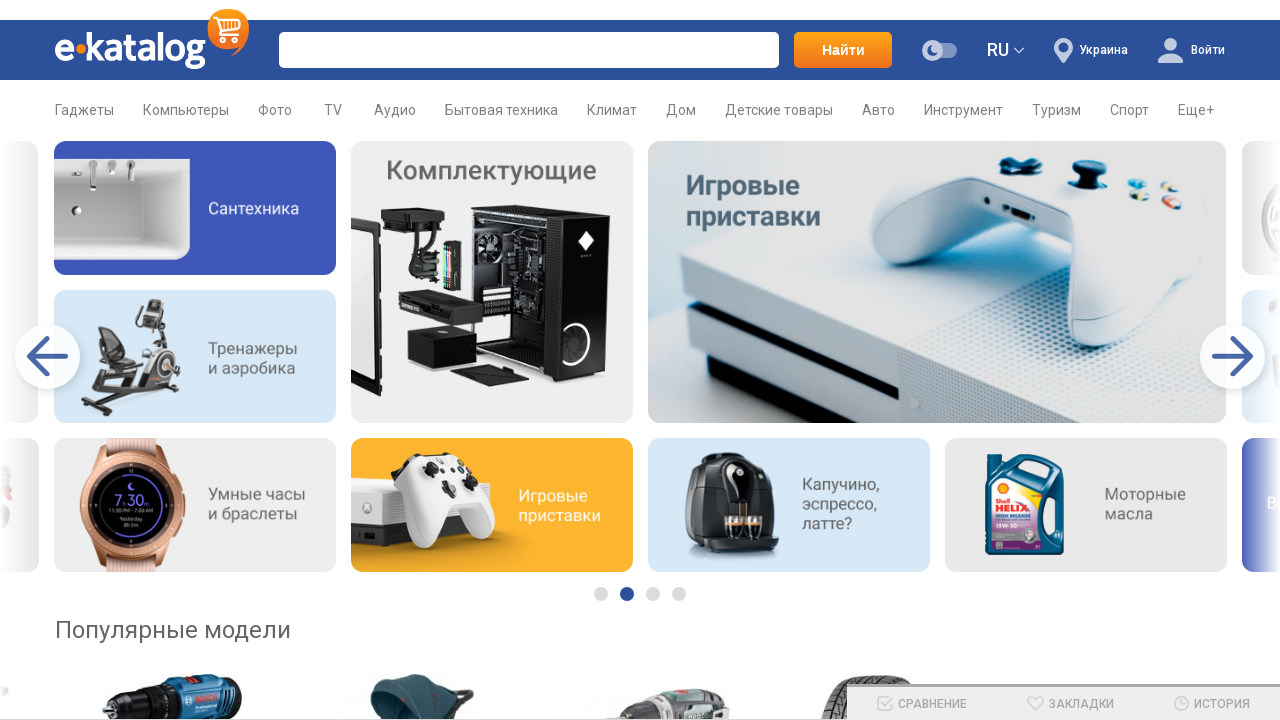